Tests a slow calculator by setting a delay, performing addition (7+8), and verifying the result equals 15

Starting URL: https://bonigarcia.dev/selenium-webdriver-java/slow-calculator.html

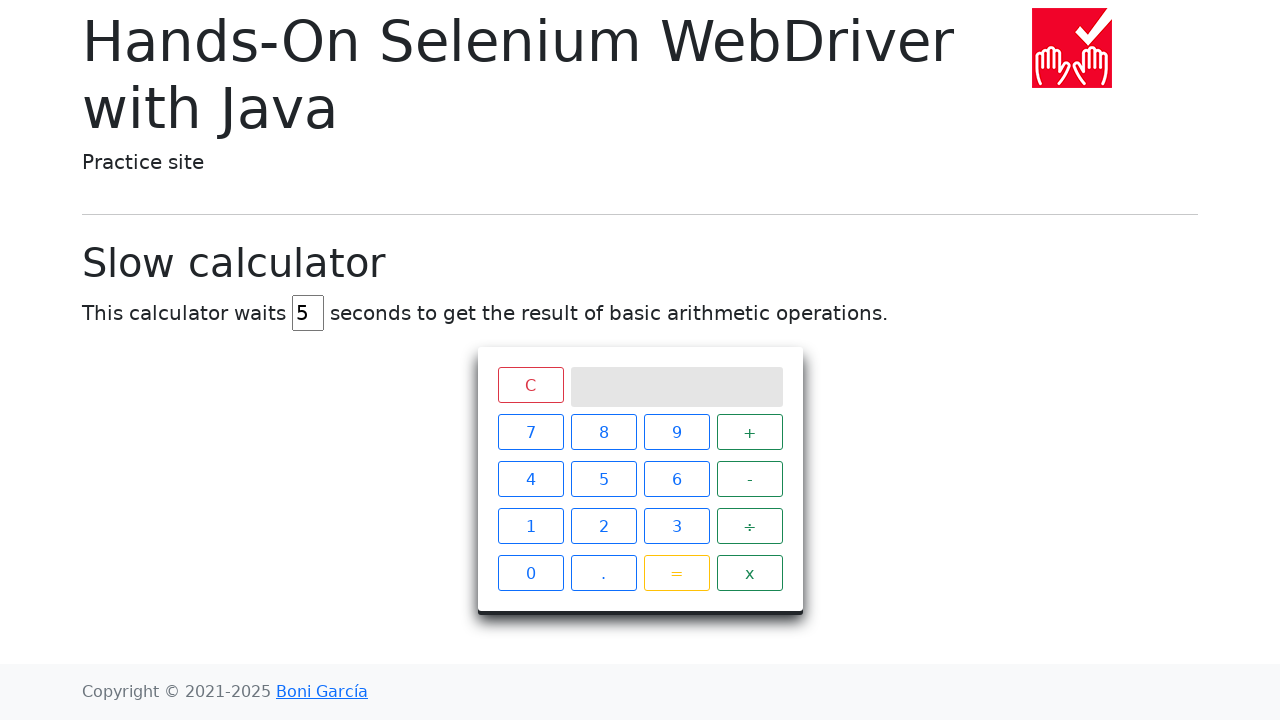

Navigated to slow calculator page
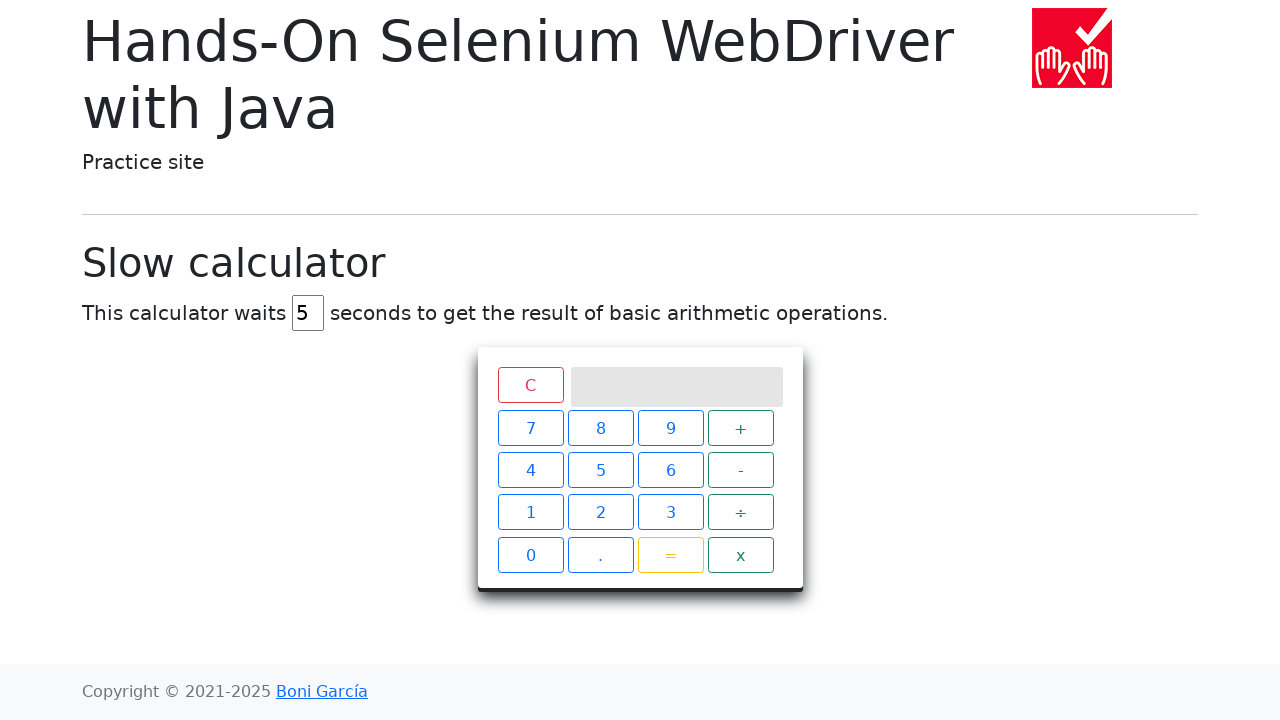

Cleared delay input field on #delay
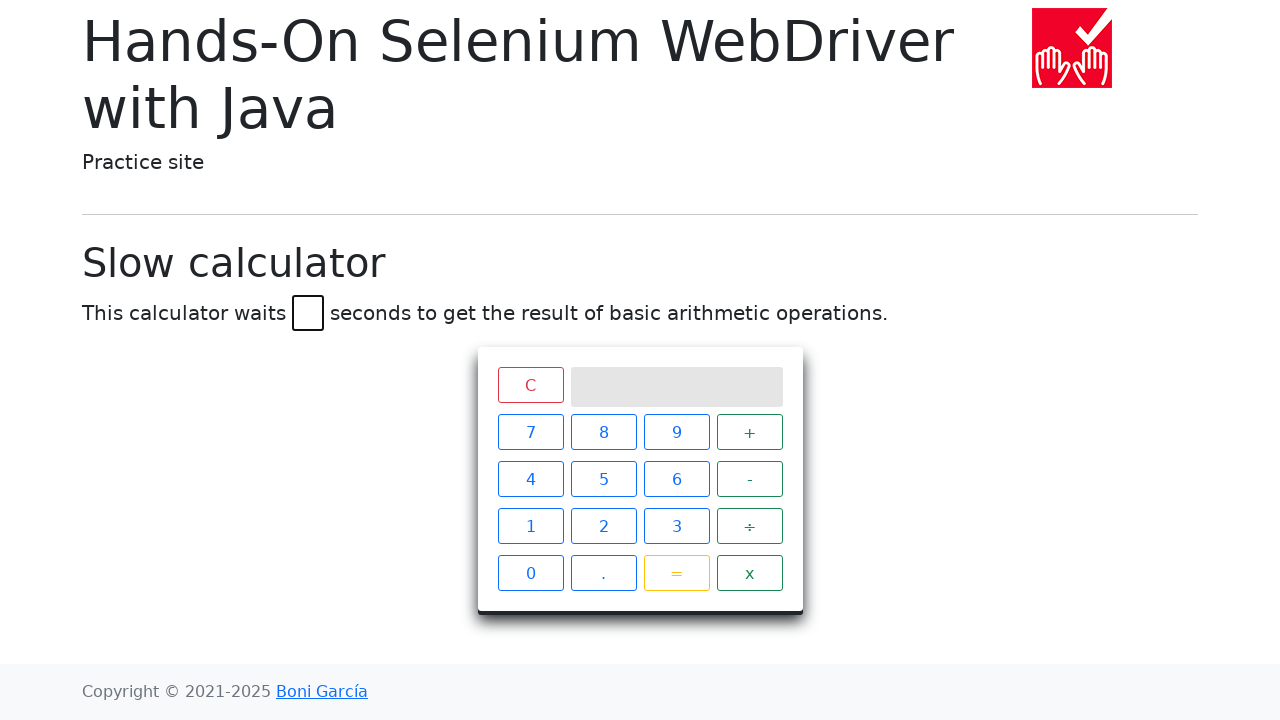

Set delay to 45 seconds on #delay
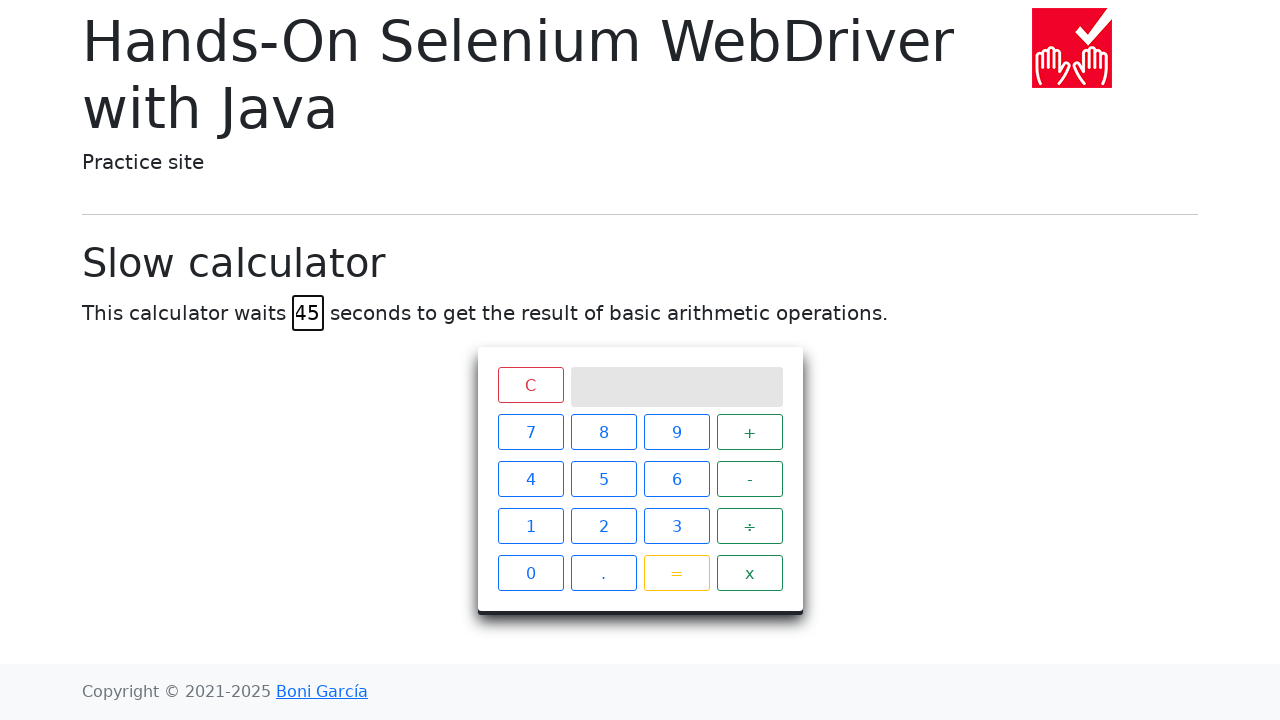

Clicked number 7 at (530, 432) on xpath=//span[text()='7']
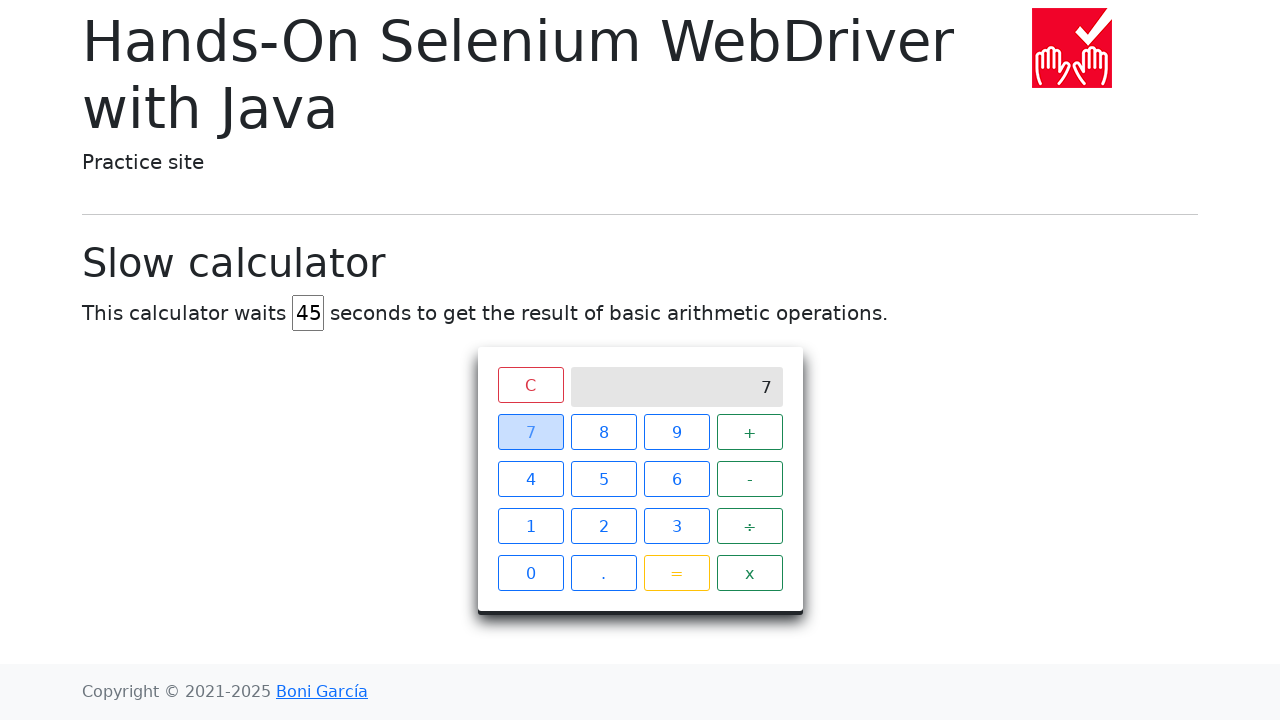

Clicked plus operator at (750, 432) on xpath=//span[text()='+']
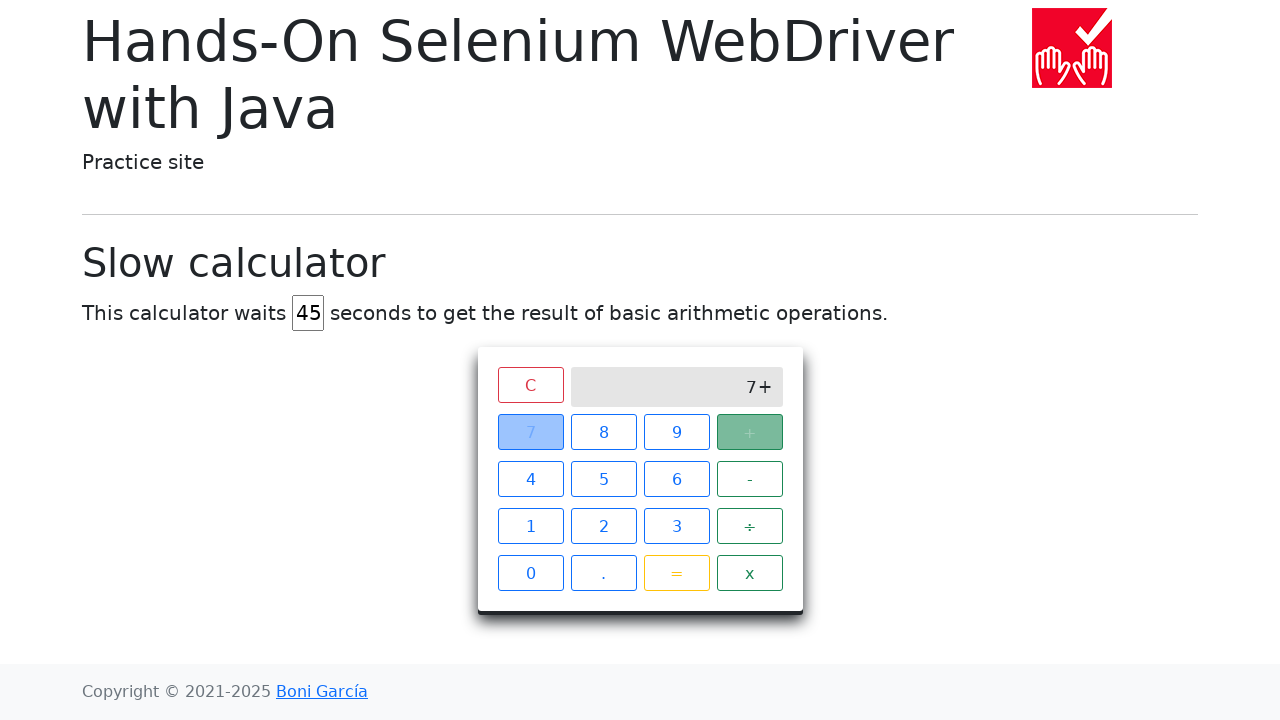

Clicked number 8 at (604, 432) on xpath=//span[text()='8']
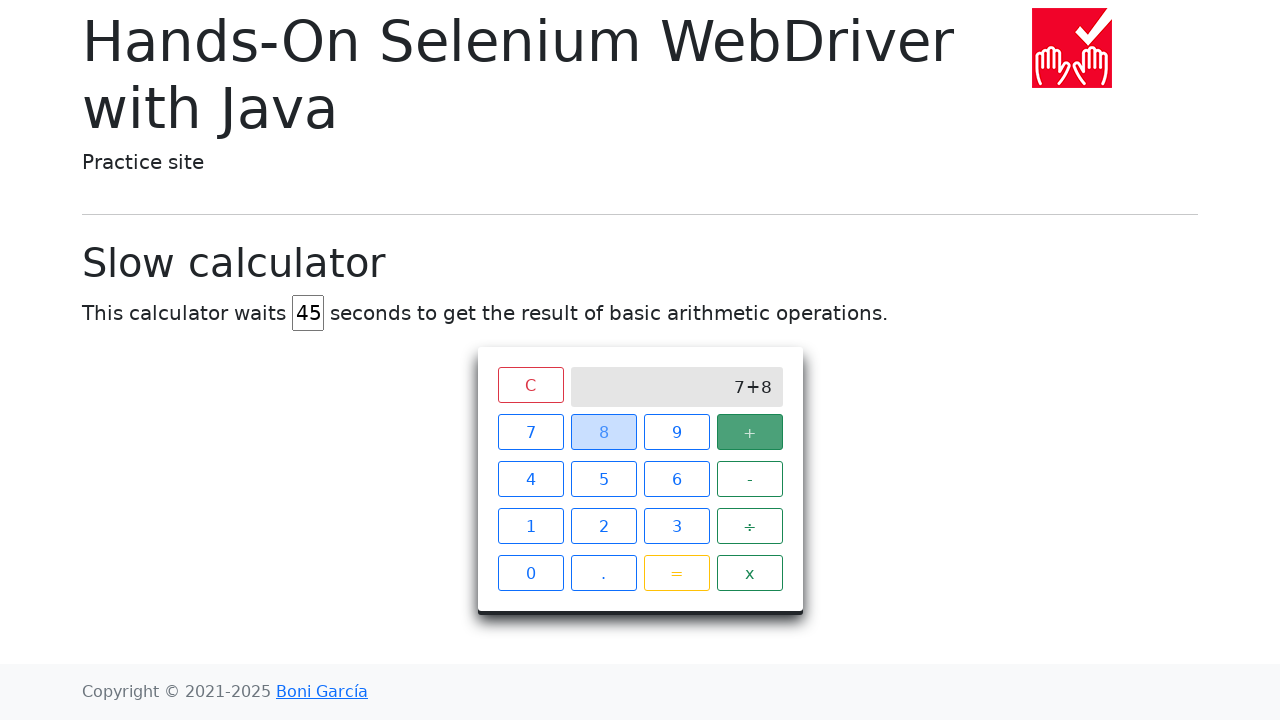

Clicked equals button to perform calculation at (676, 573) on xpath=//span[text()='=']
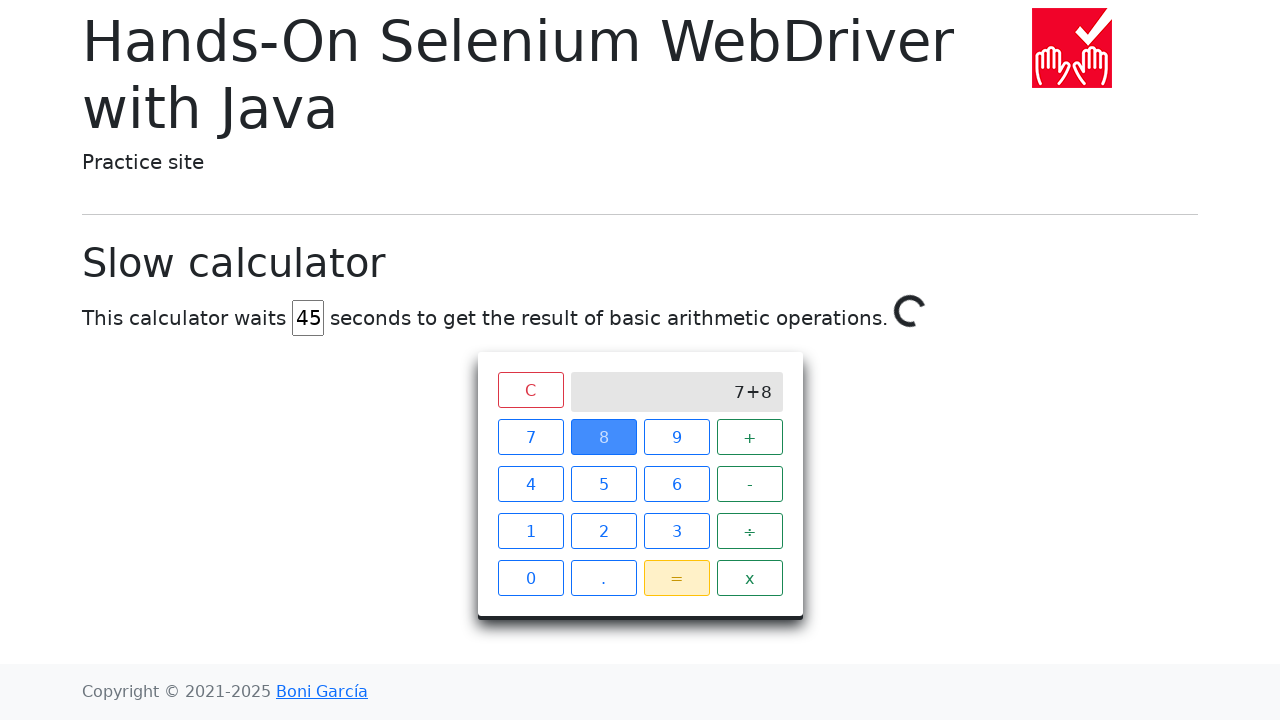

Waited for calculation result (15) to appear on screen
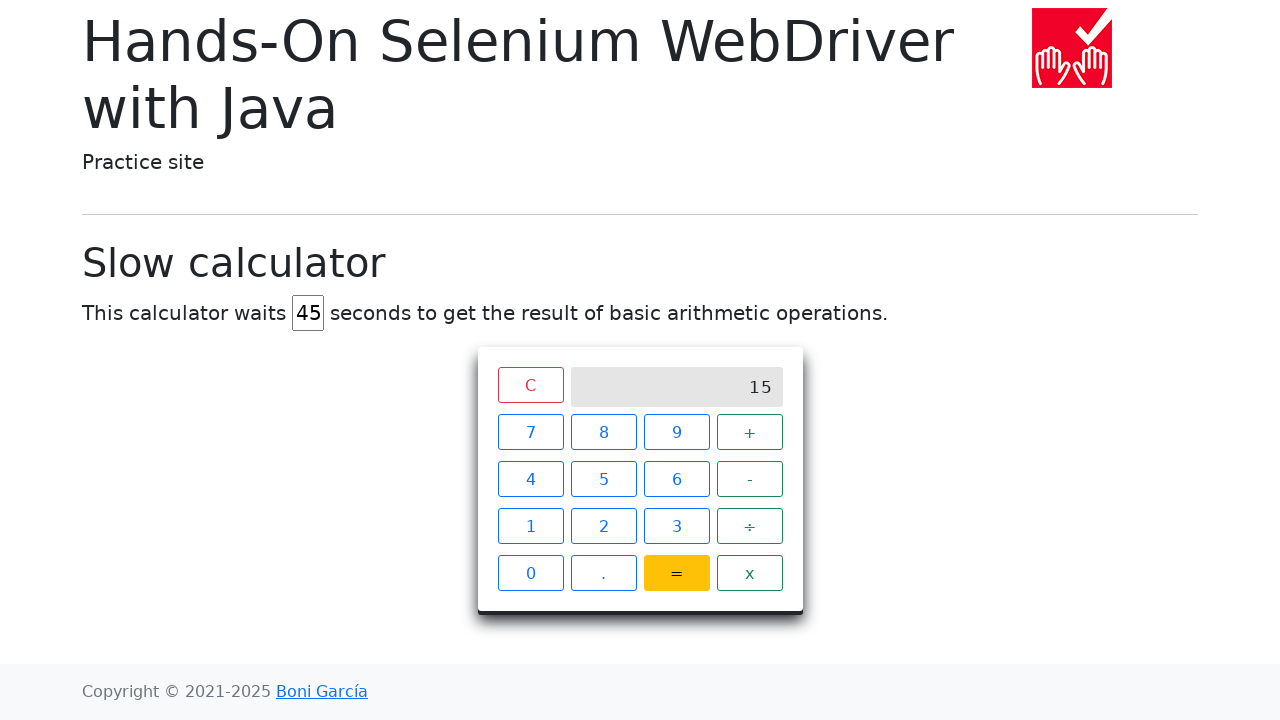

Retrieved result text from calculator screen
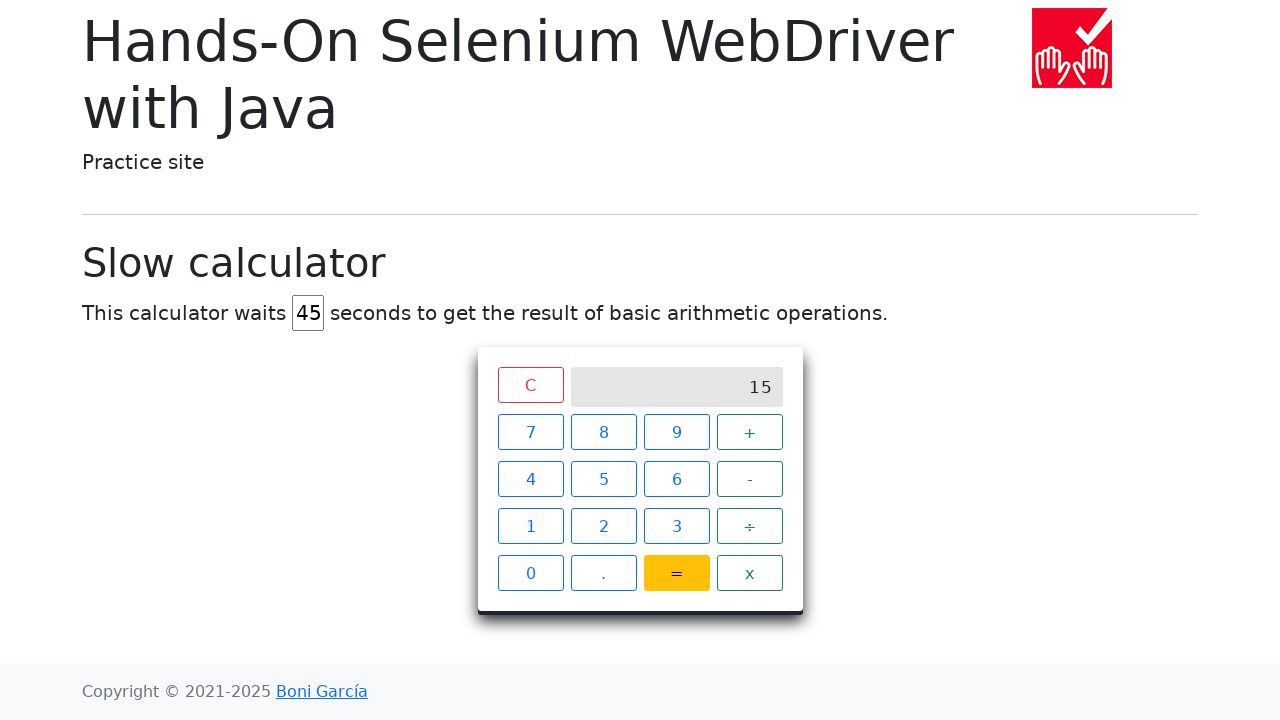

Verified result equals 15
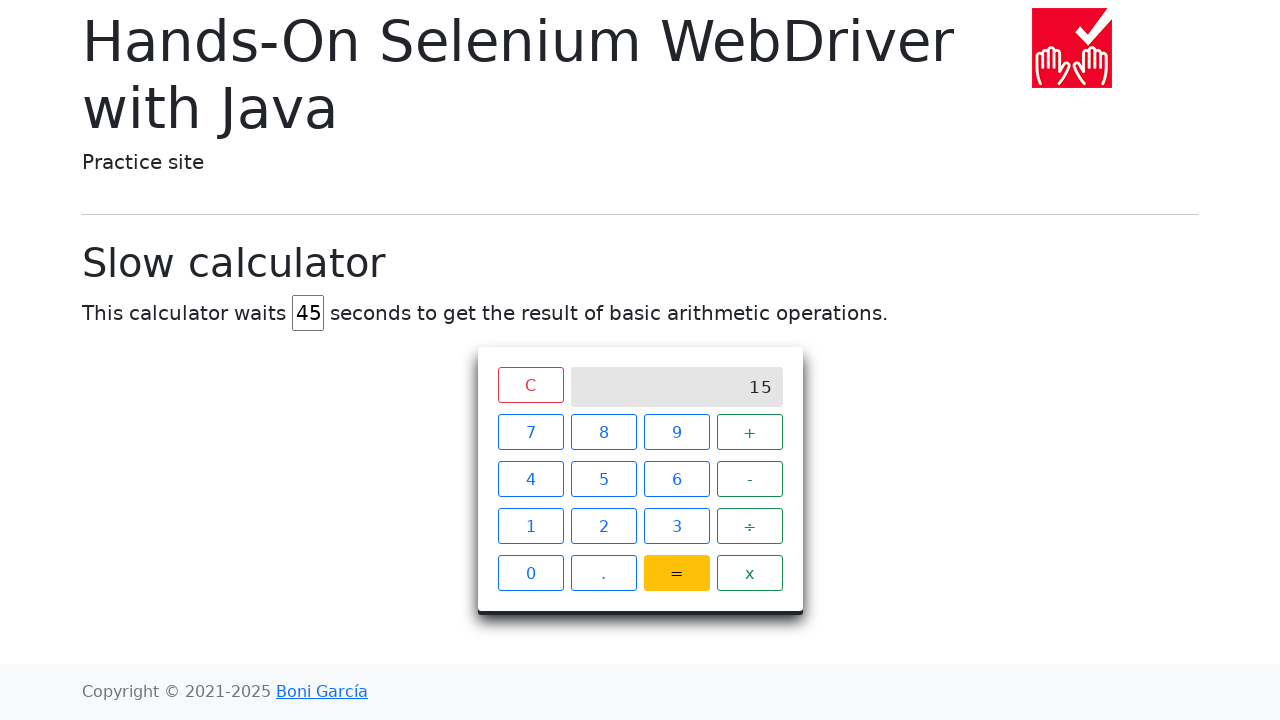

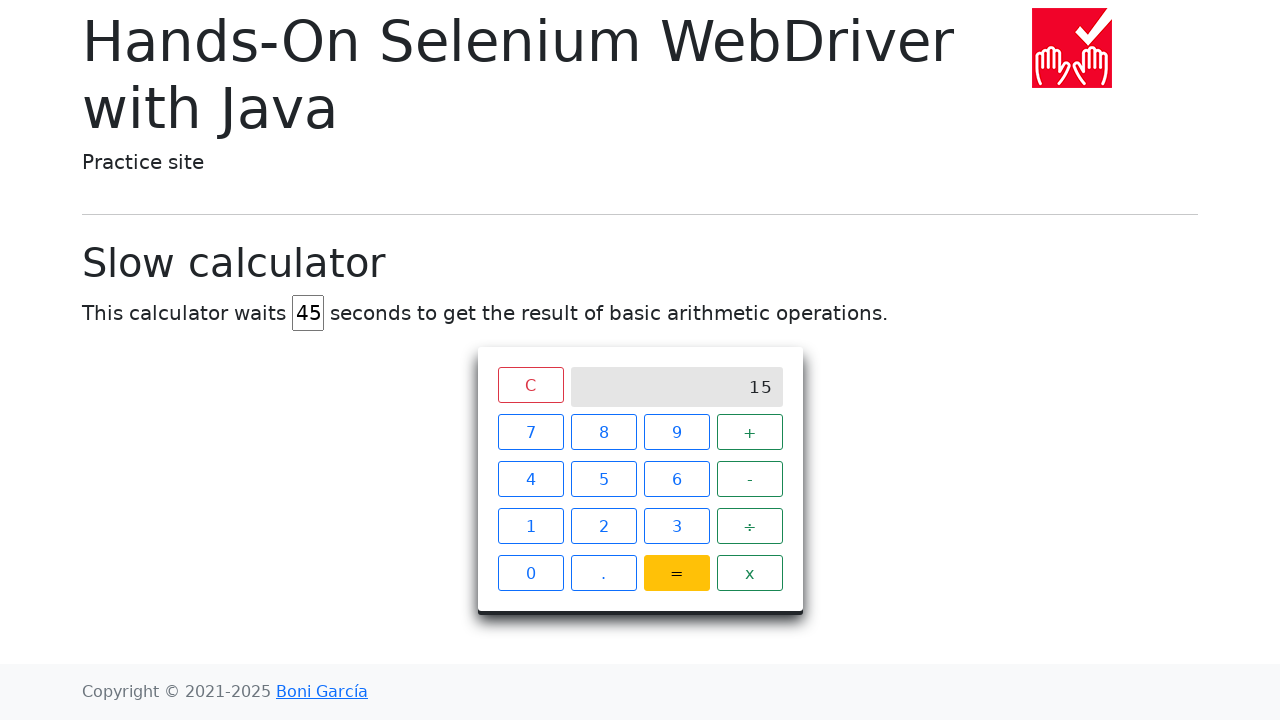